Tests timer-based alert by clicking a button that triggers a delayed alert and accepting it

Starting URL: https://demoqa.com/alerts

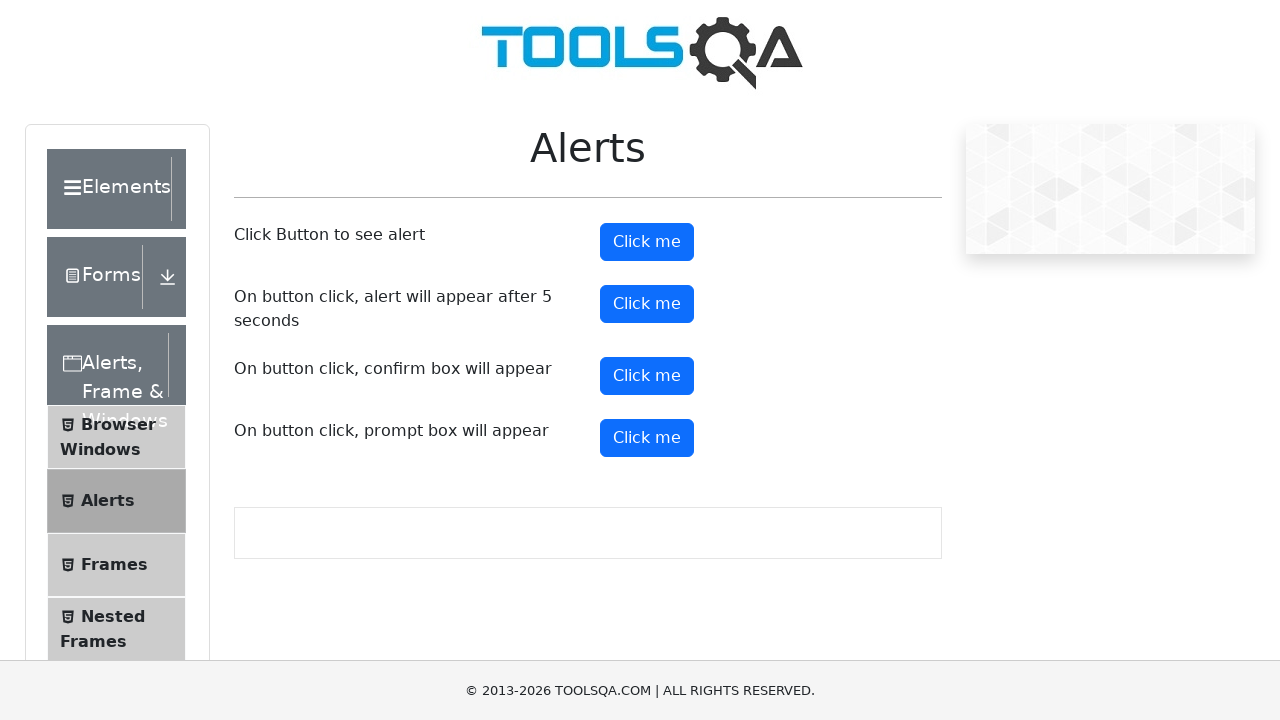

Set up dialog handler to automatically accept alerts
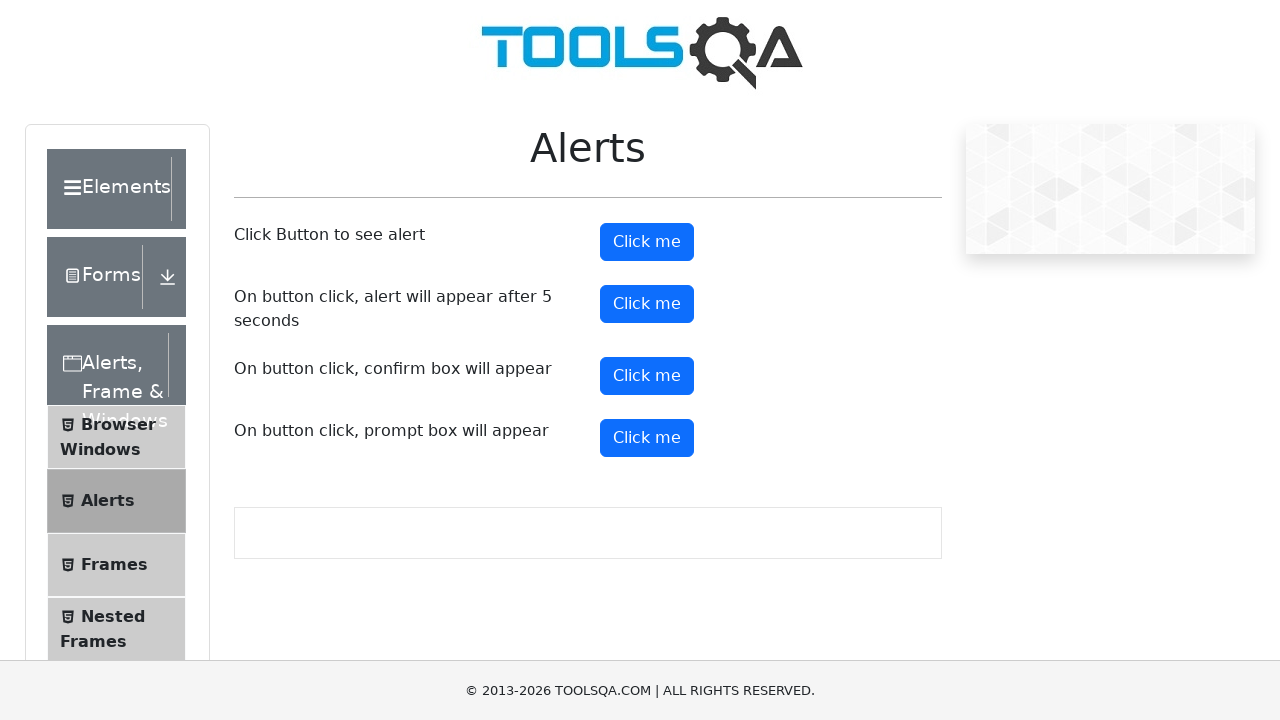

Clicked timer alert button to trigger delayed alert at (647, 304) on #timerAlertButton
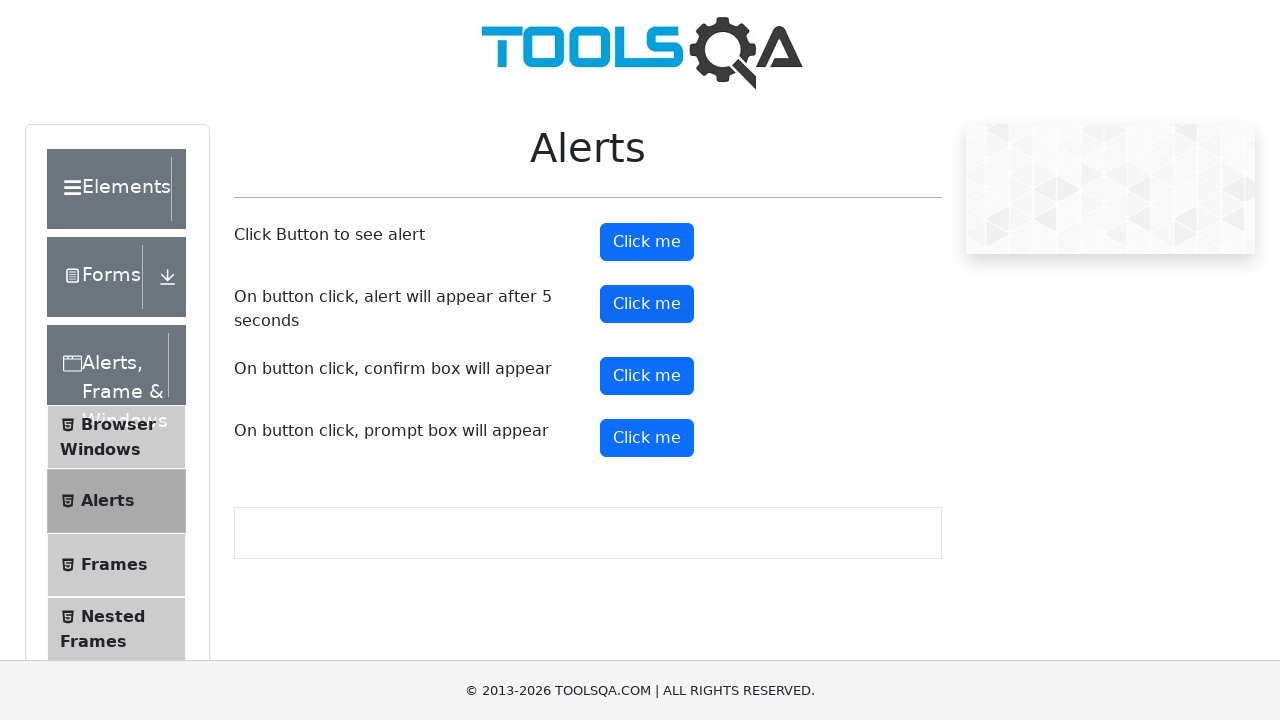

Waited 5 seconds for delayed alert to appear and be accepted
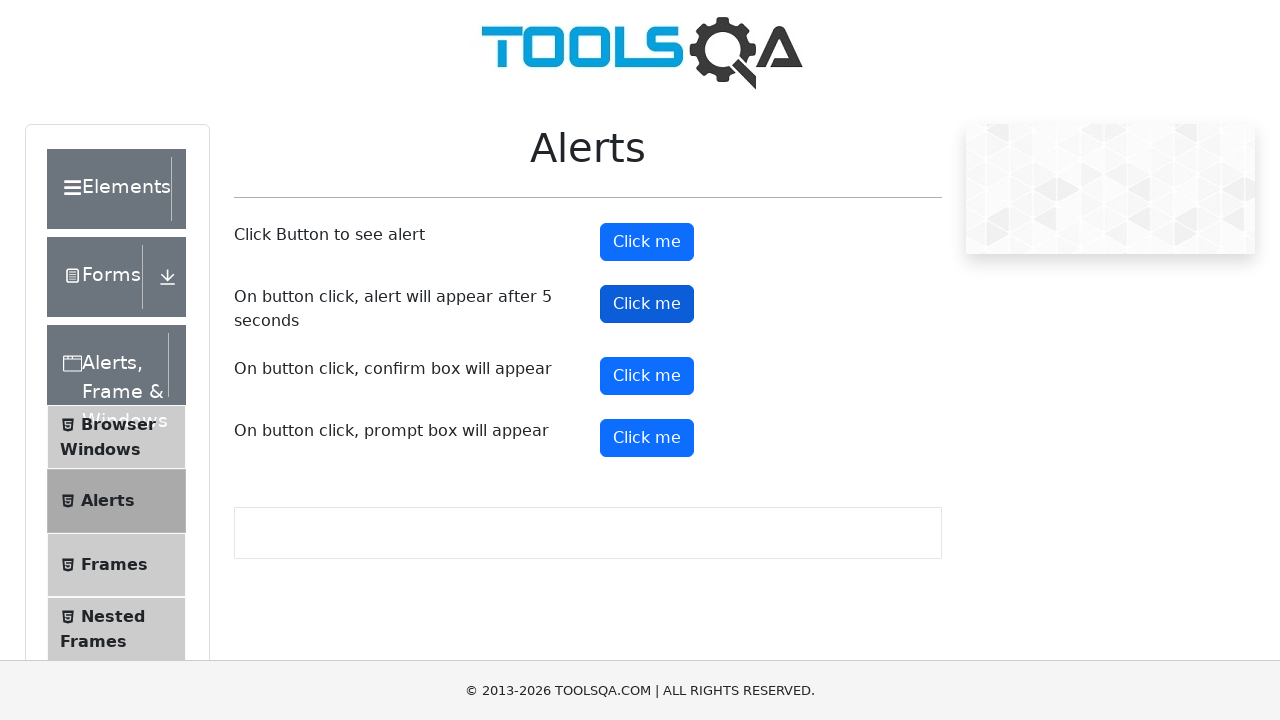

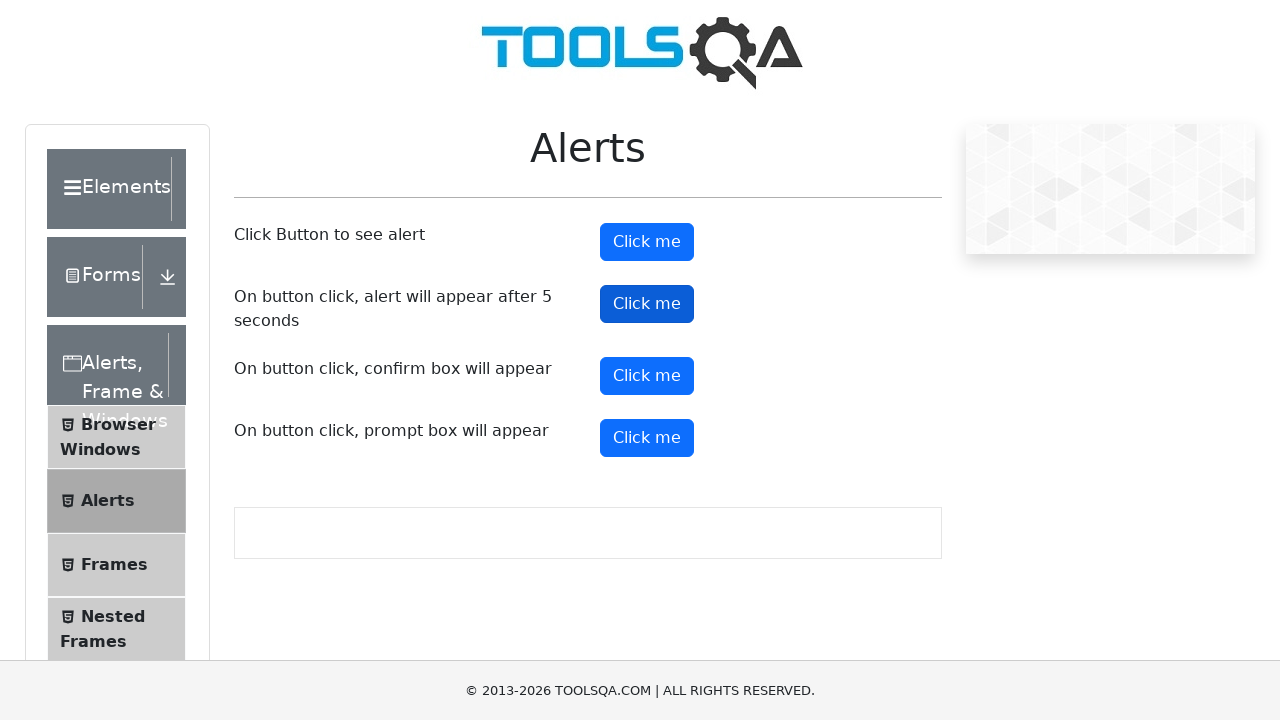